Navigates to W3Schools HTML tutorial page, scrolls to a specific menu item in the left sidebar, and clicks on it

Starting URL: https://www.w3schools.com/html/

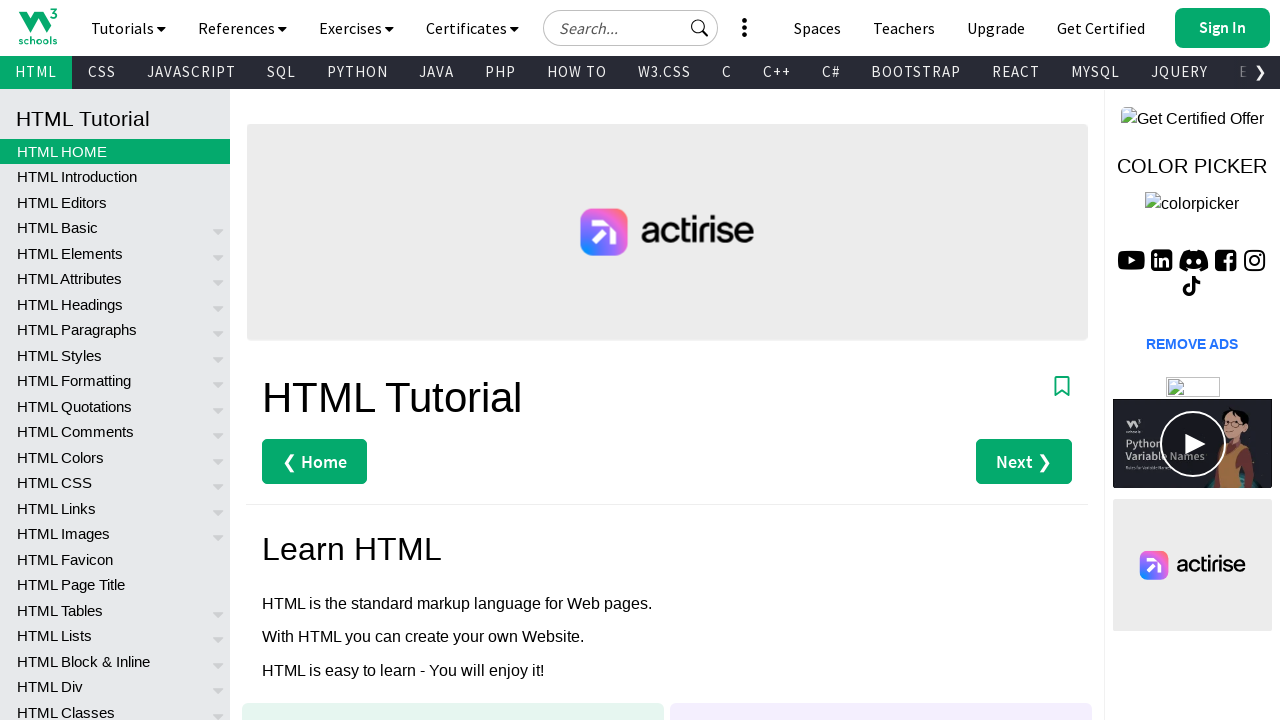

Located the 62nd link in the left sidebar menu
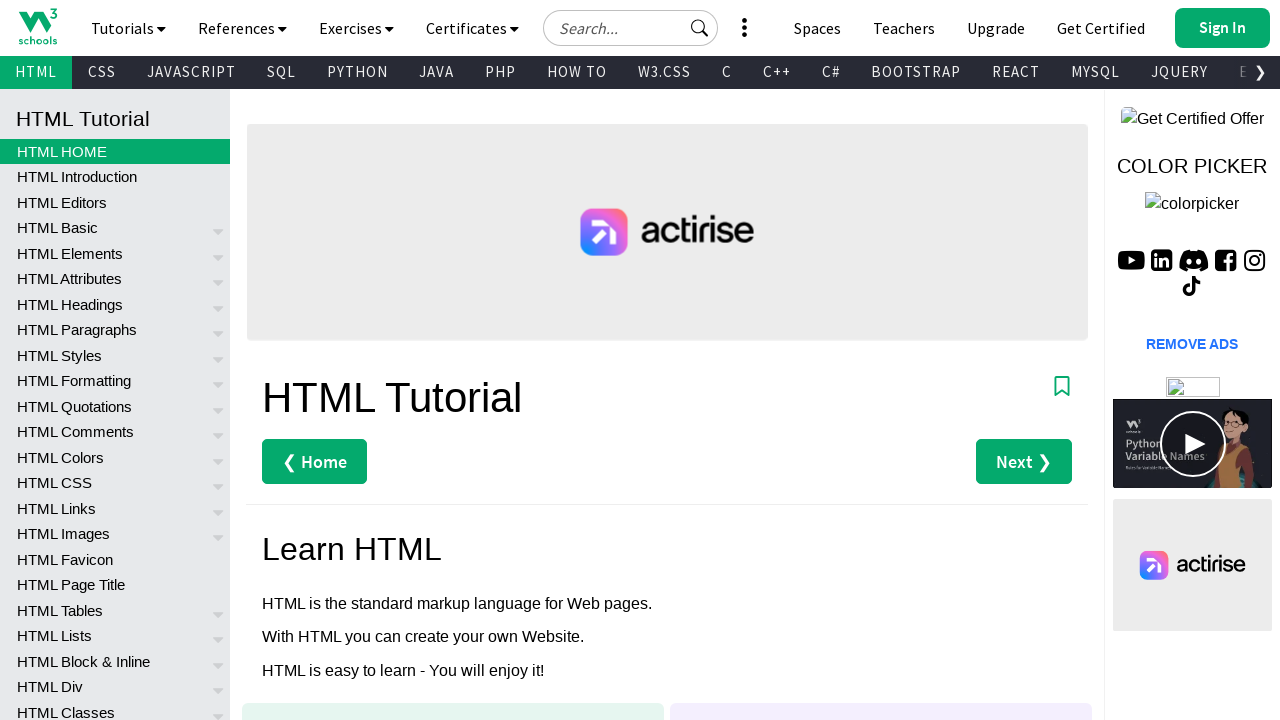

Scrolled the menu item into view
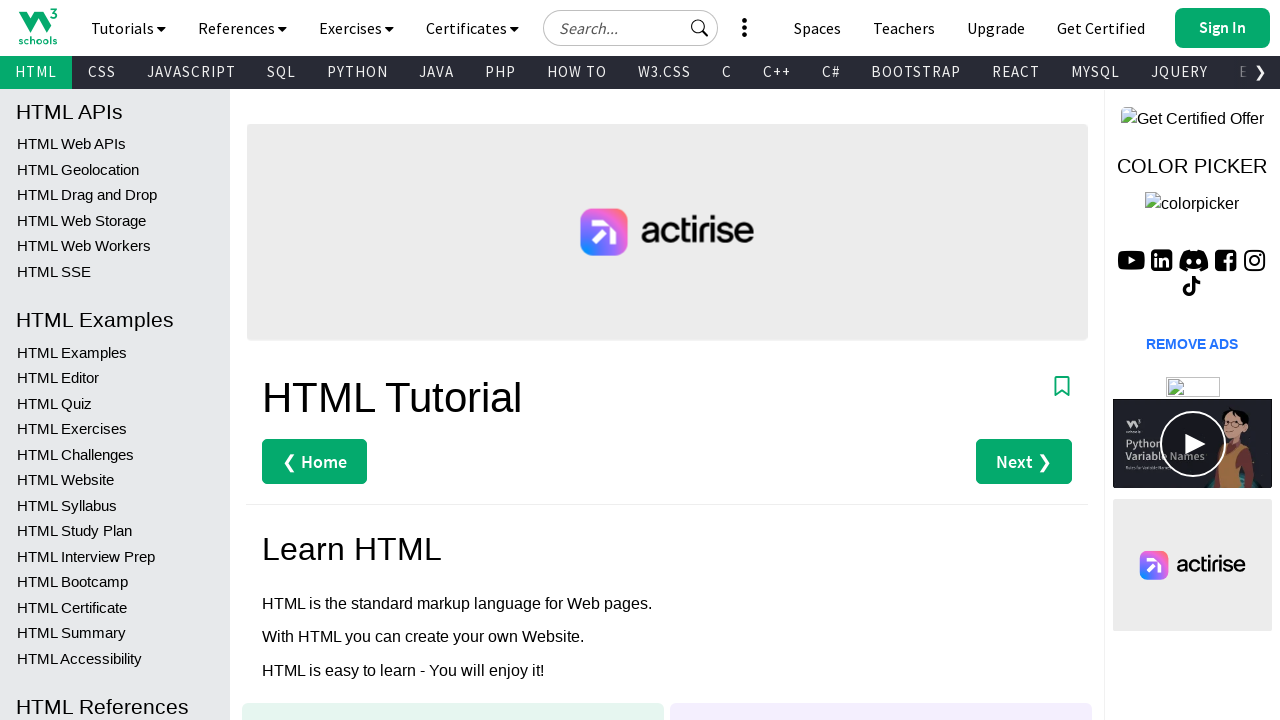

Clicked on the 62nd menu item in the left sidebar at (115, 403) on xpath=//*[@id="leftmenuinnerinner"]/a[62]
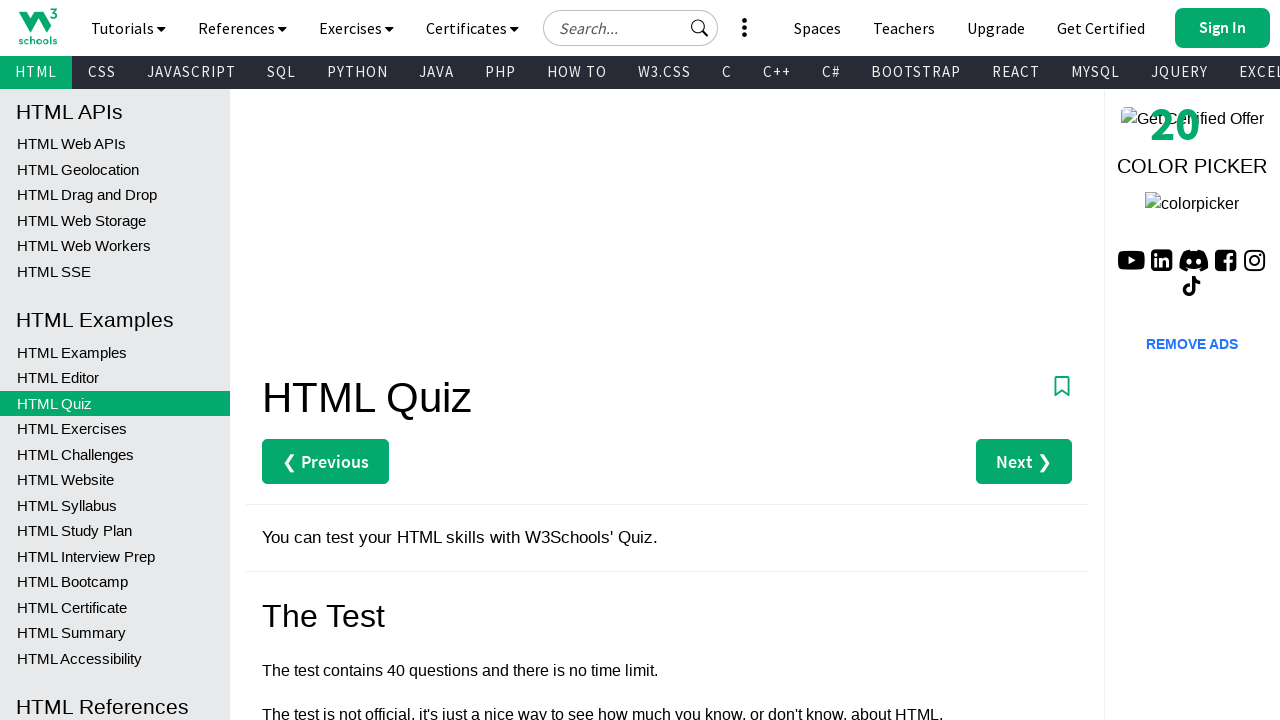

Page navigation completed and network became idle
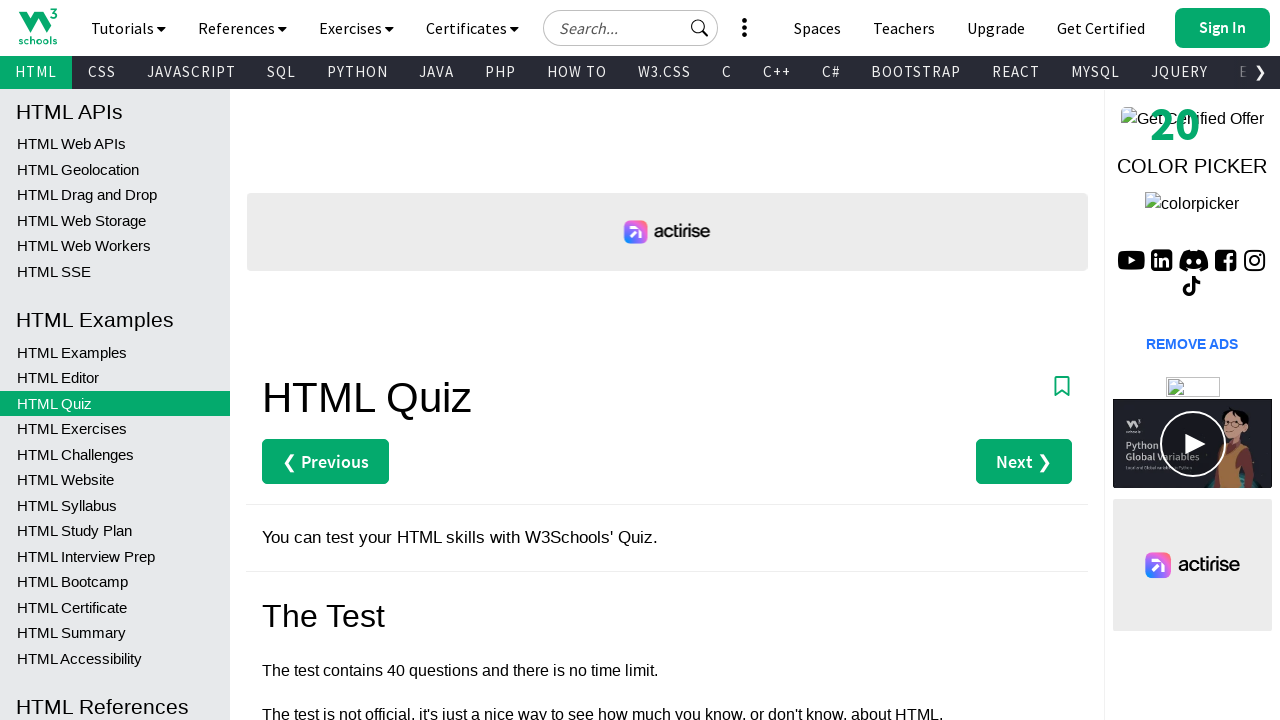

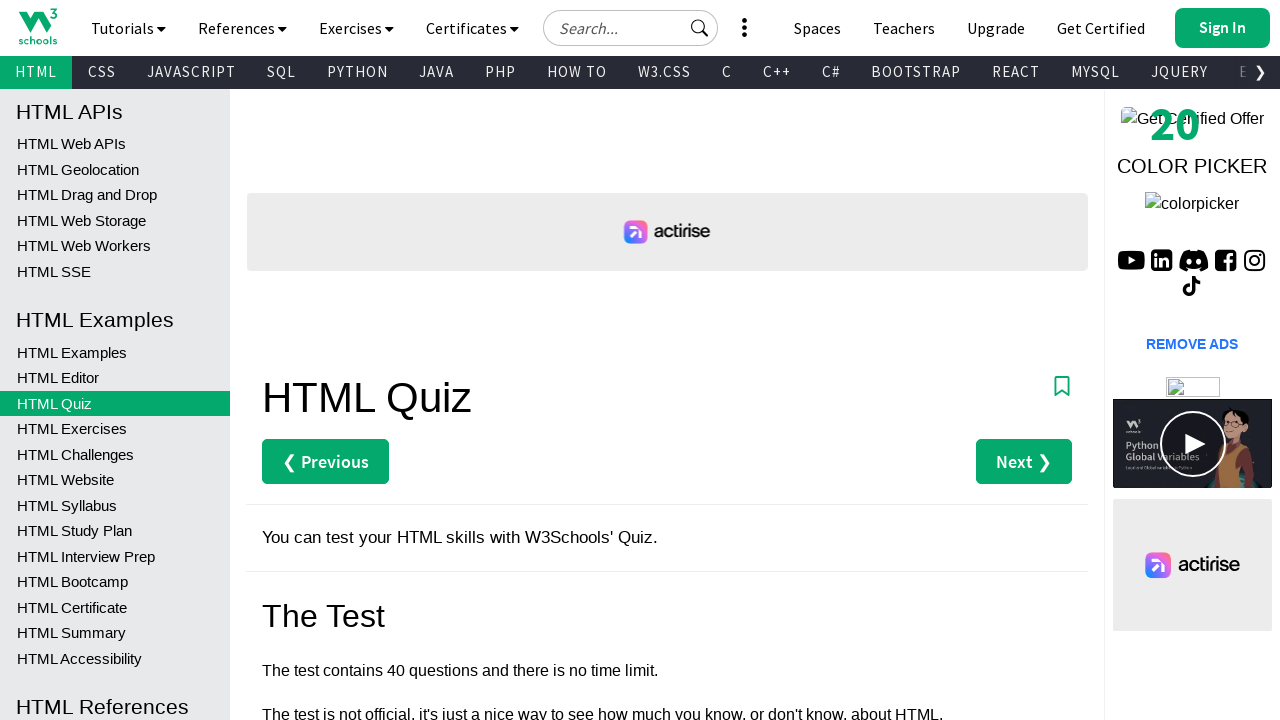